Verifies that elements with a non-existent class name are not found on the page

Starting URL: https://practise.usemango.co.uk

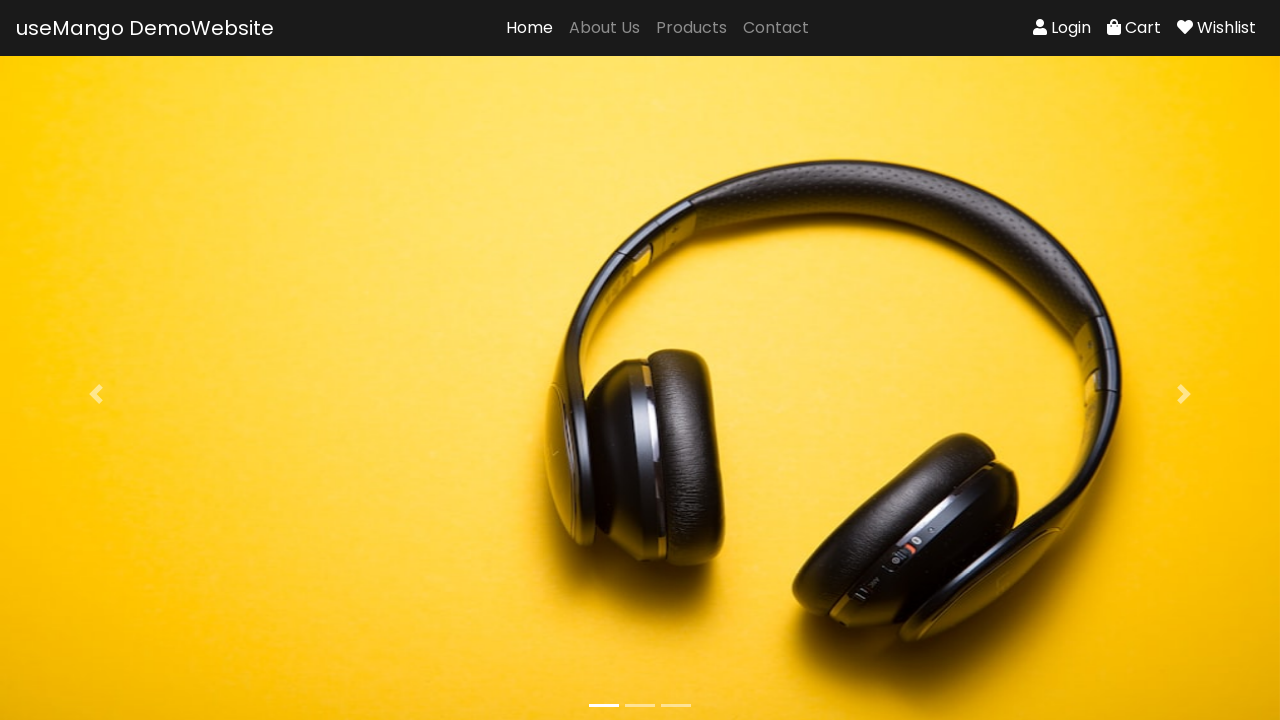

Located elements with non-existent class '.nonexistent-class'
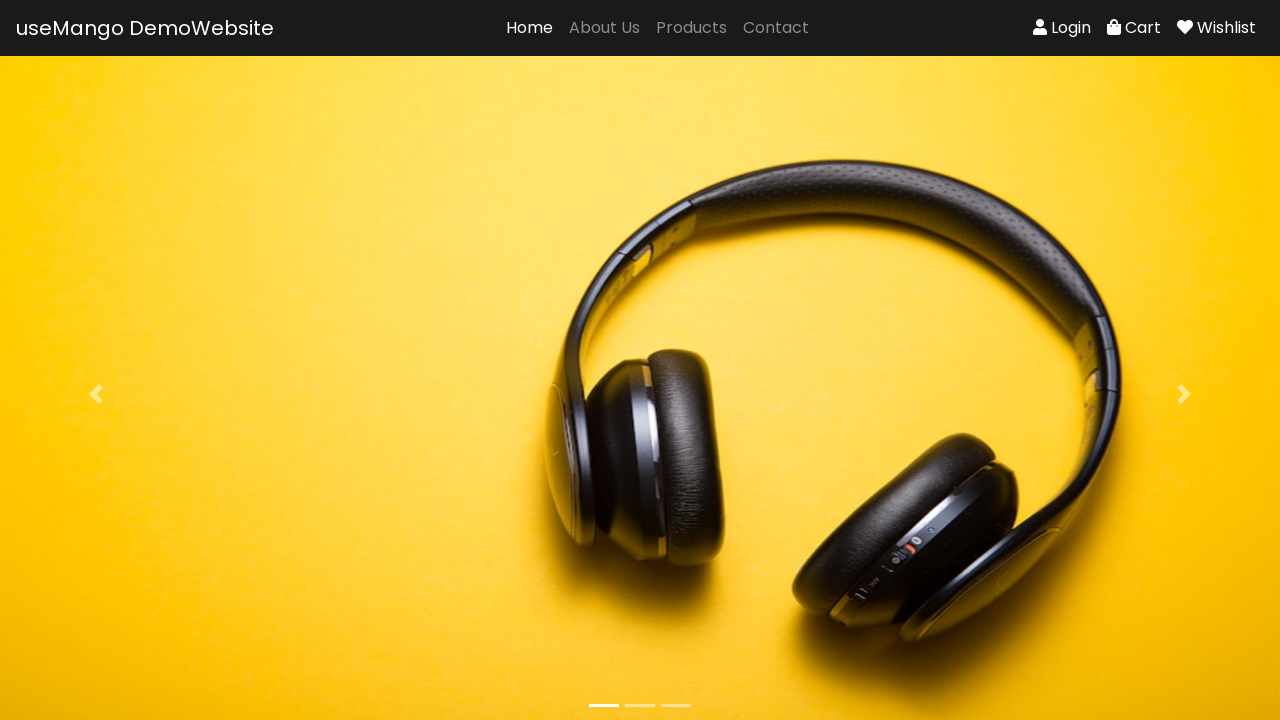

Verified that no elements with non-existent class were found (count == 0)
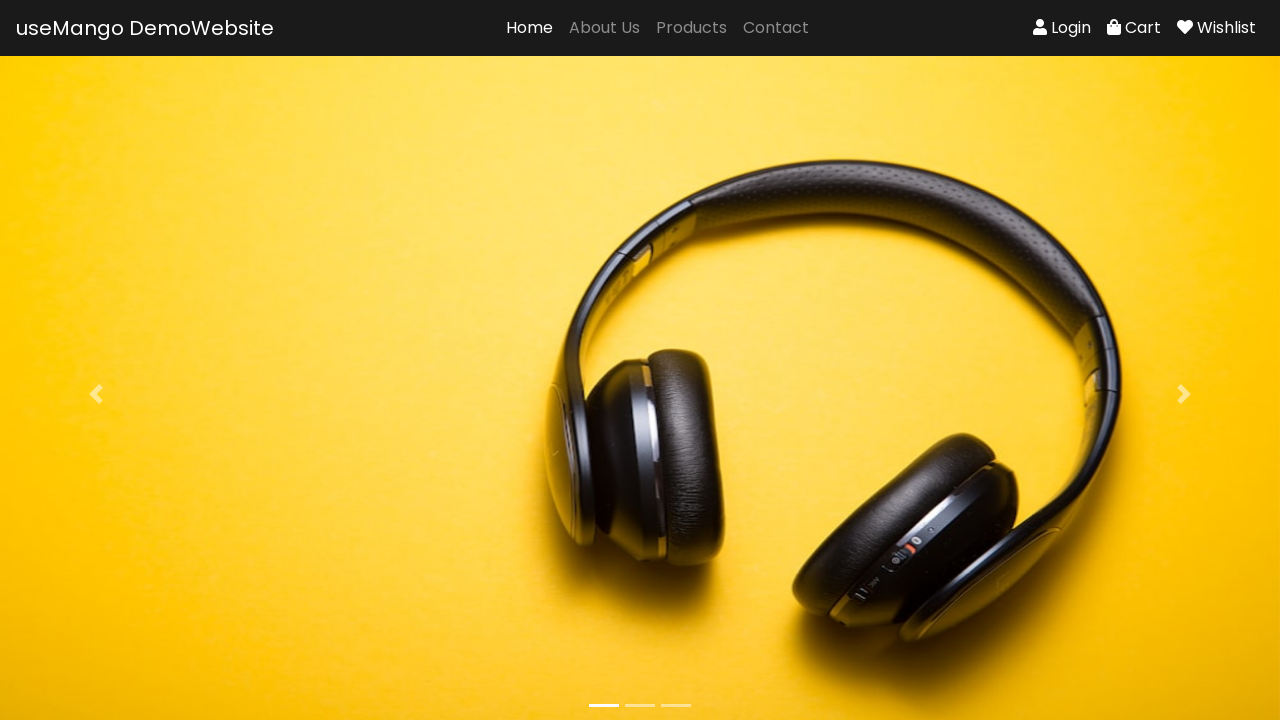

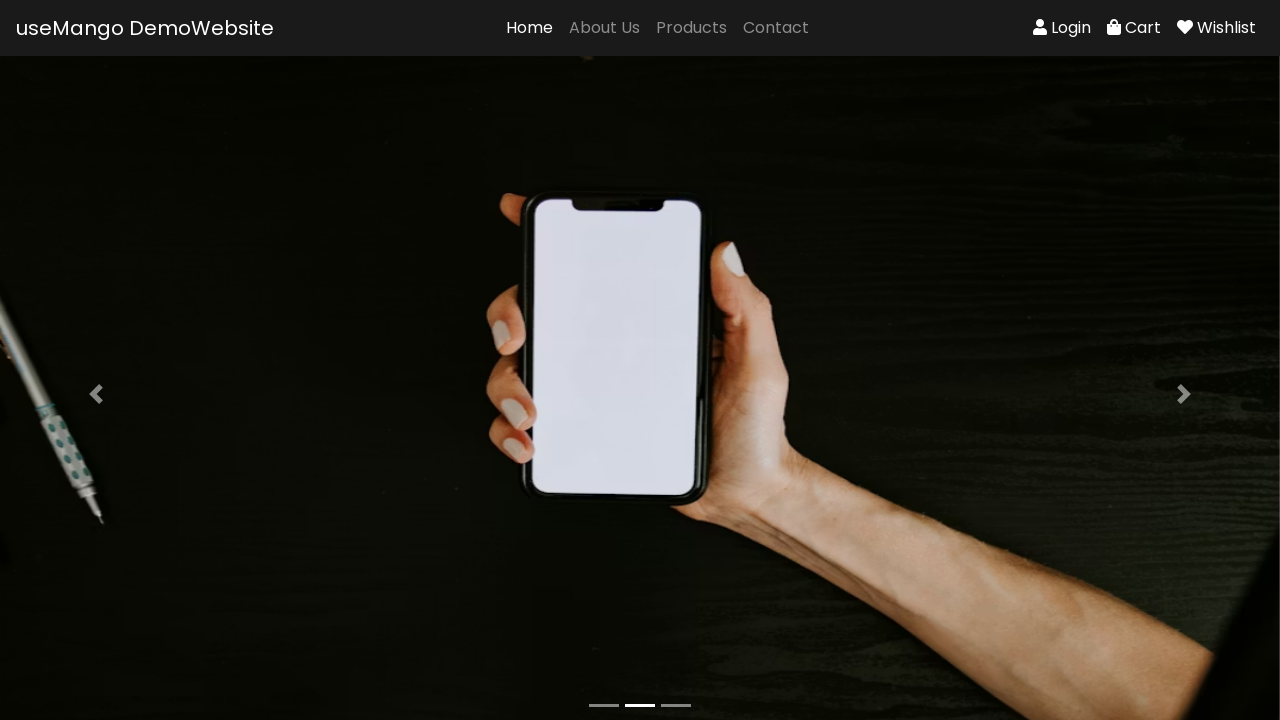